Tests the Add/Remove Elements functionality by clicking the Add Element button to create a Delete button, verifying it's visible, clicking Delete to remove it, and verifying the page title is still visible.

Starting URL: https://the-internet.herokuapp.com/add_remove_elements/

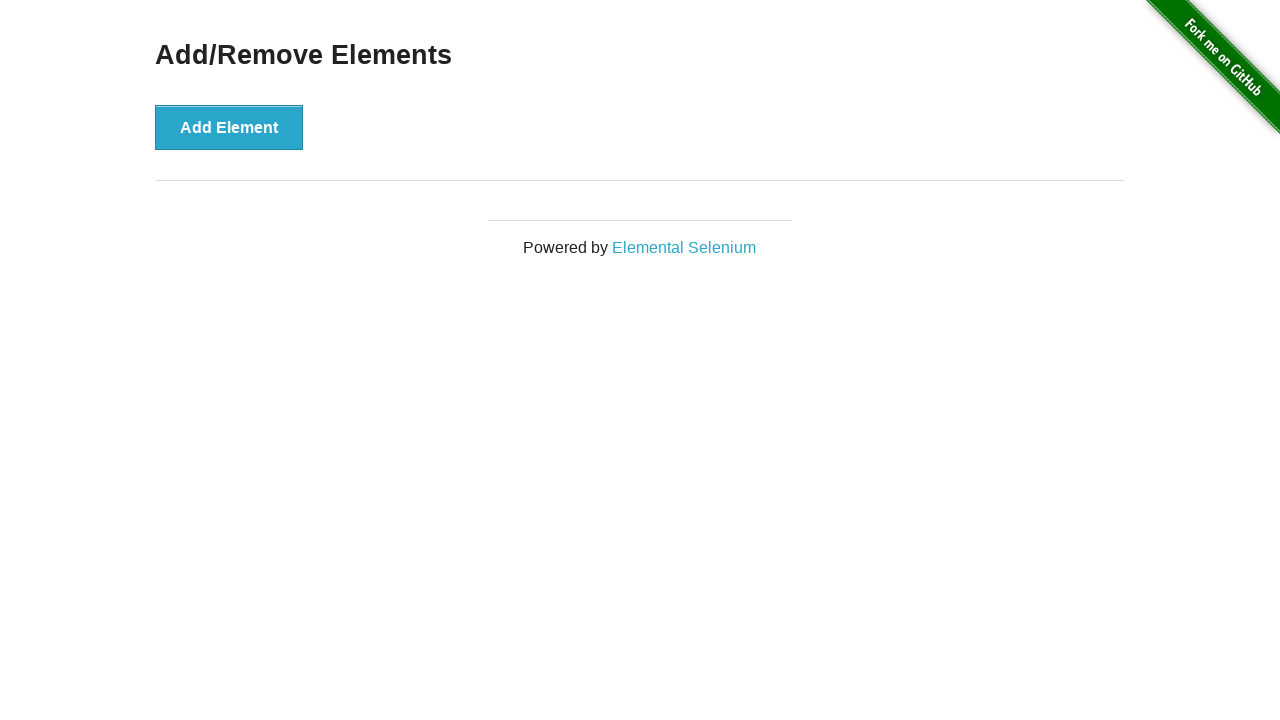

Clicked Add Element button to create a Delete button at (229, 127) on xpath=//*[text()='Add Element']
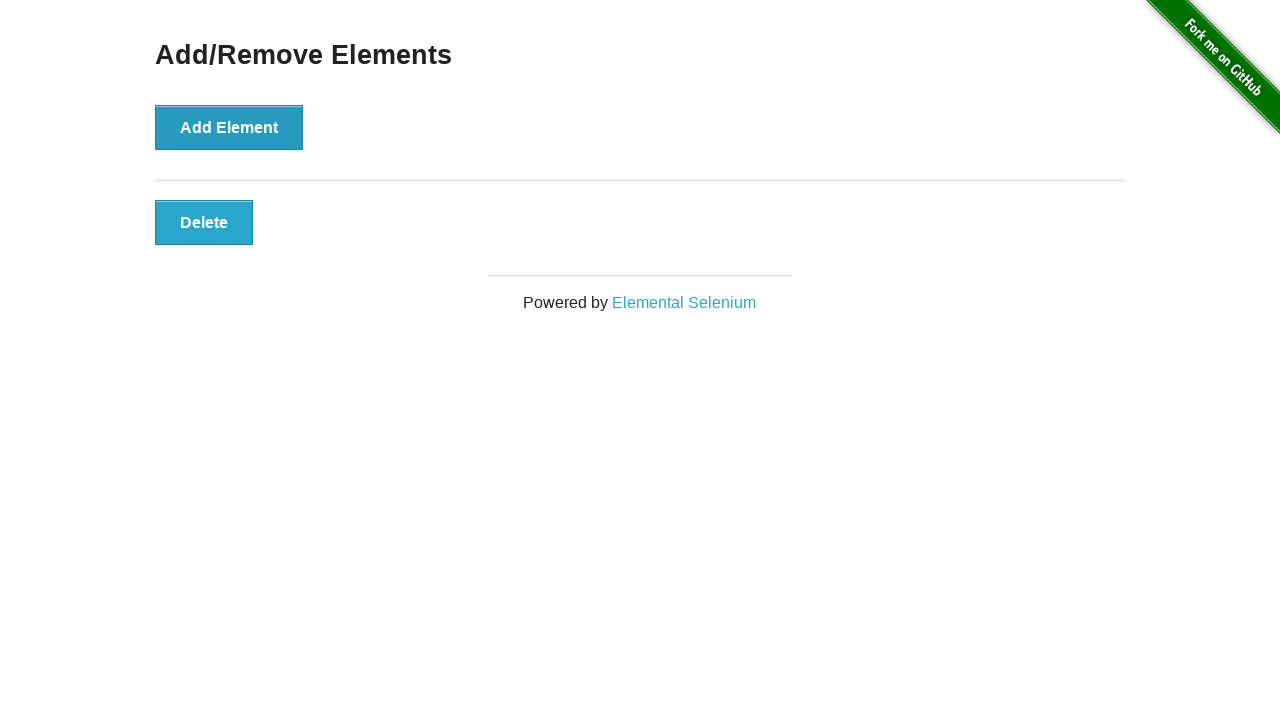

Delete button is now visible on the page
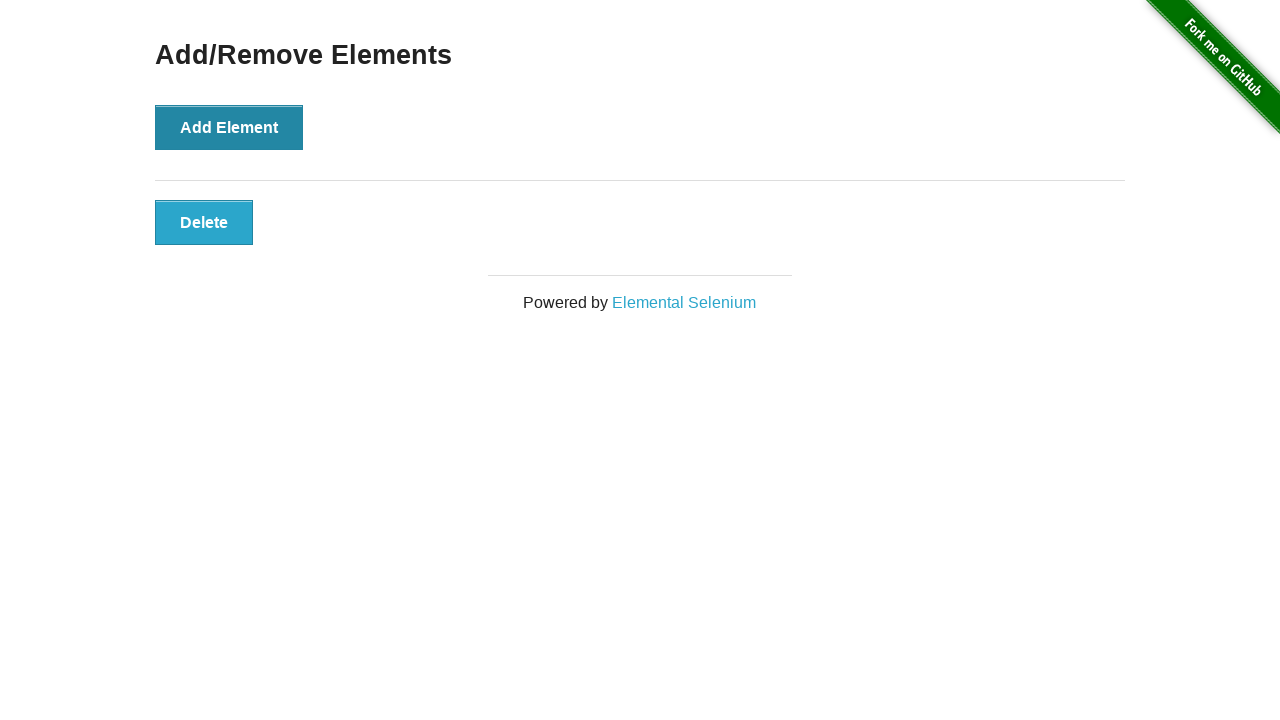

Clicked Delete button to remove the element at (204, 222) on xpath=//*[text()='Delete']
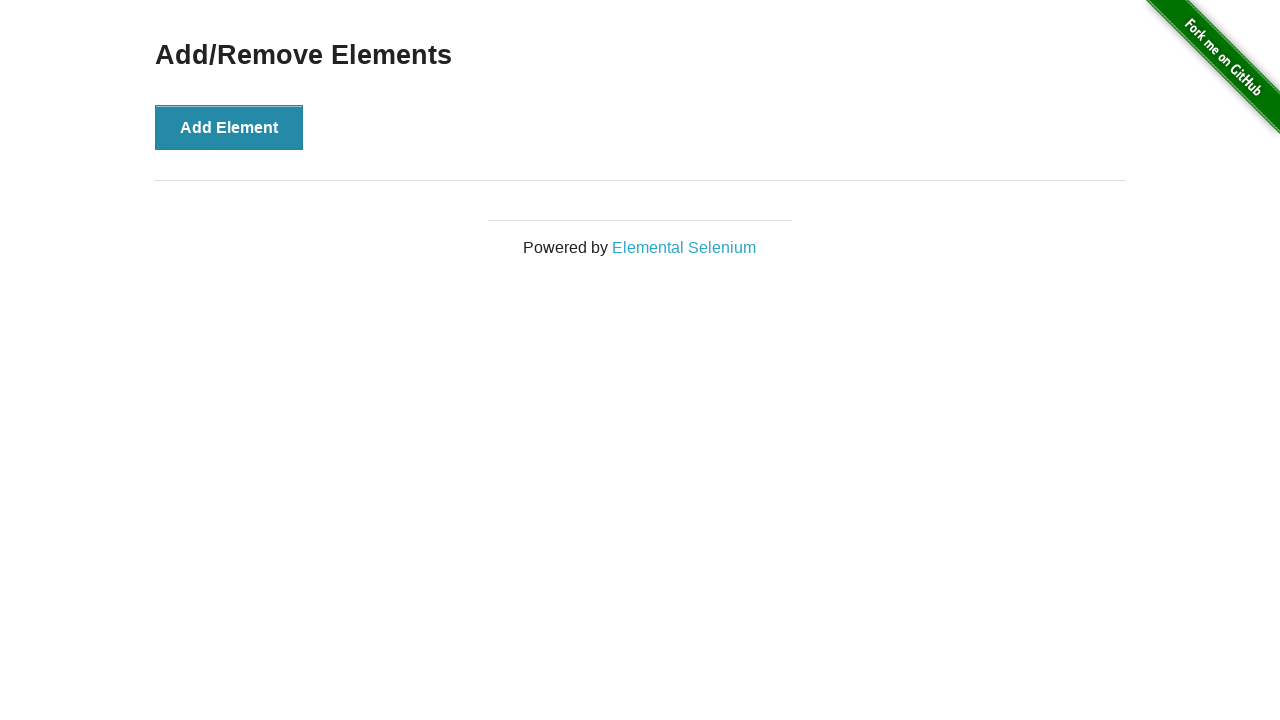

Verified 'Add/Remove Elements' heading is still visible after deletion
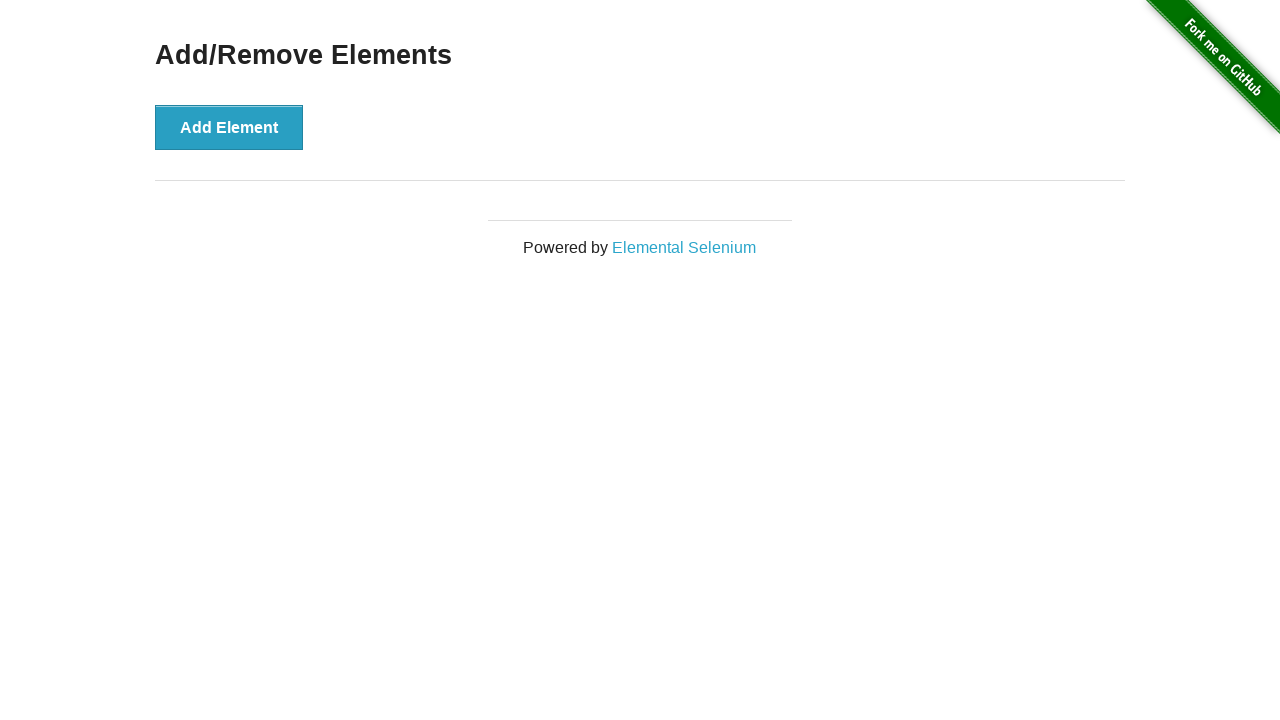

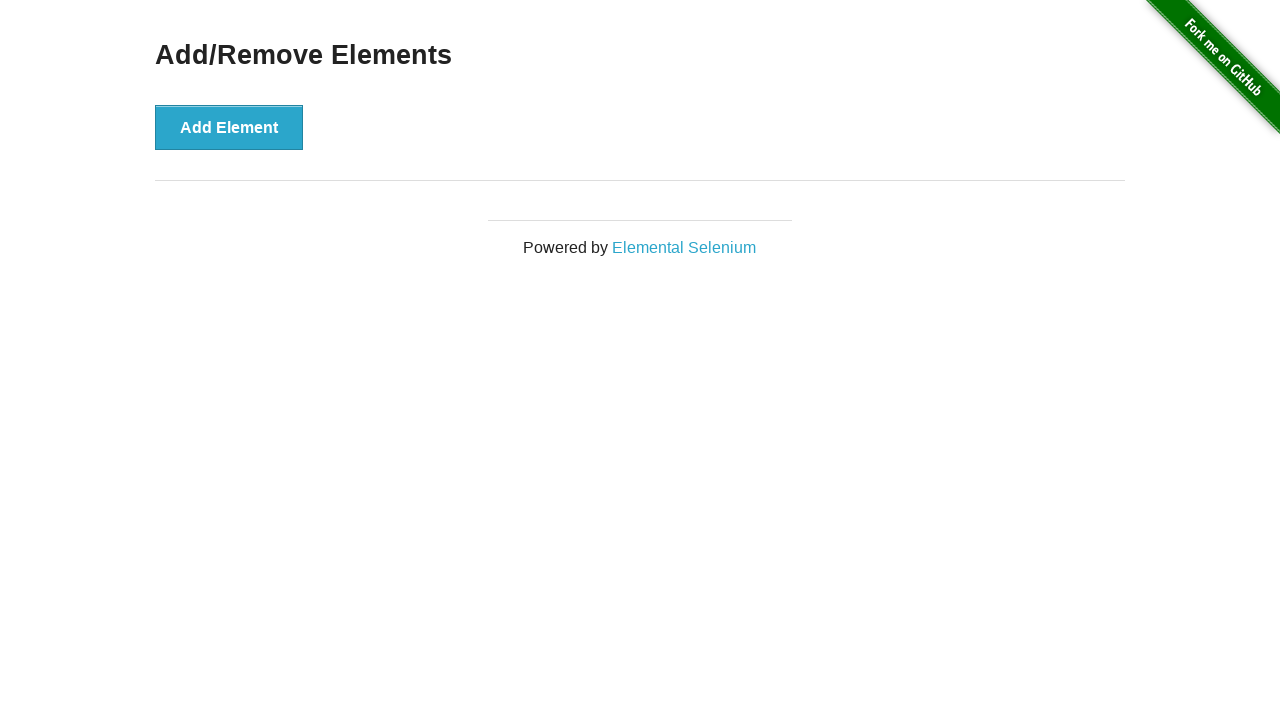